Tests the Register link navigation by clicking the Register link and verifying the sign-up page loads with expected content.

Starting URL: https://parabank.parasoft.com/parabank/index.htm

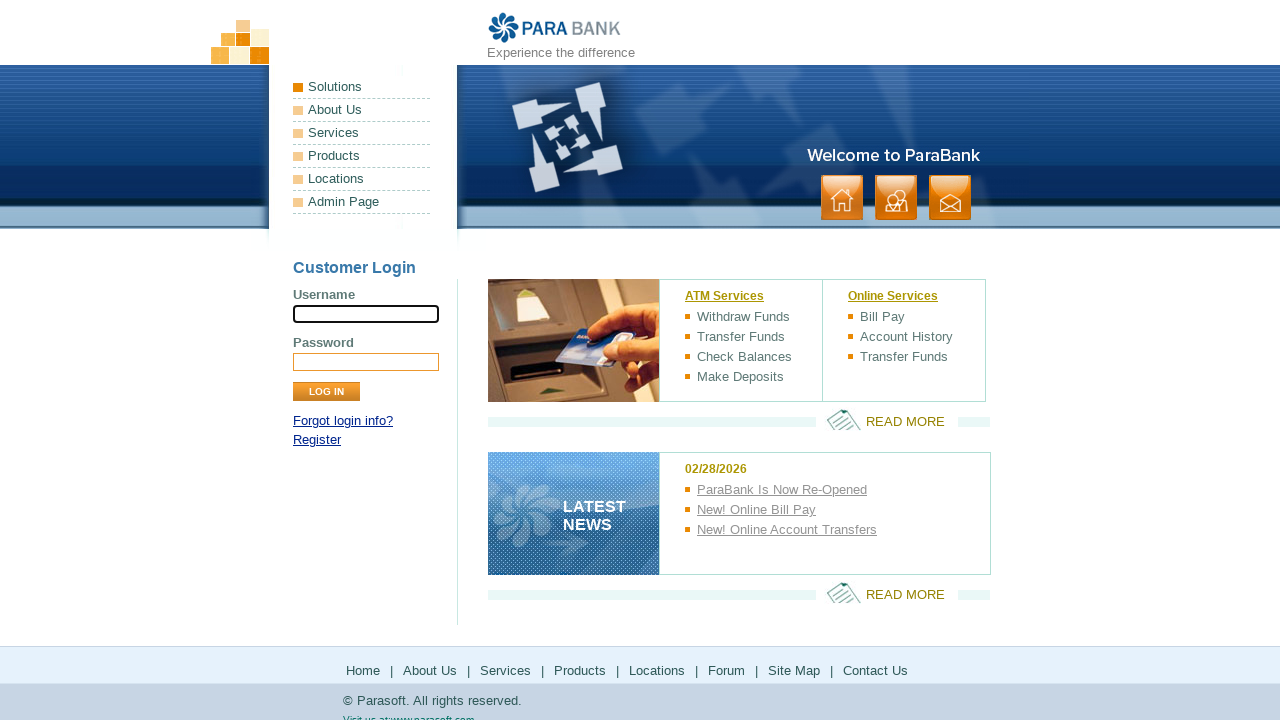

Register link is visible on the page
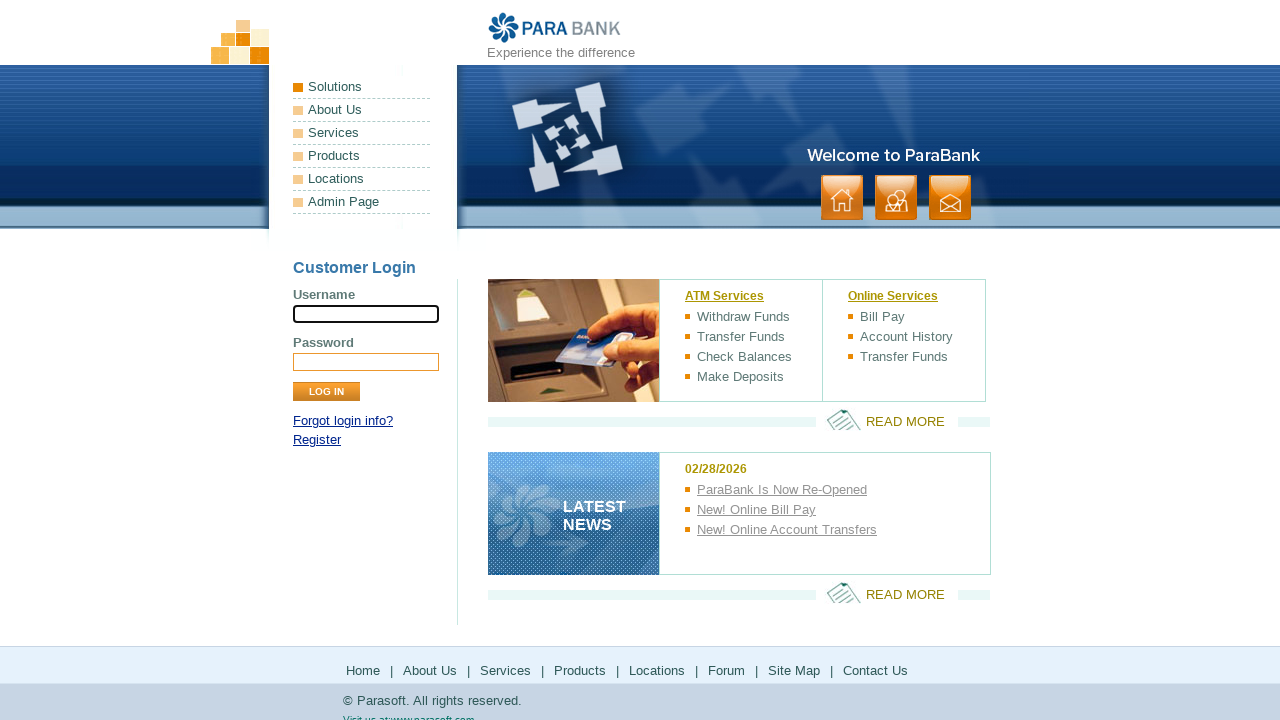

Clicked the Register link at (317, 440) on xpath=//a[normalize-space() = 'Register']
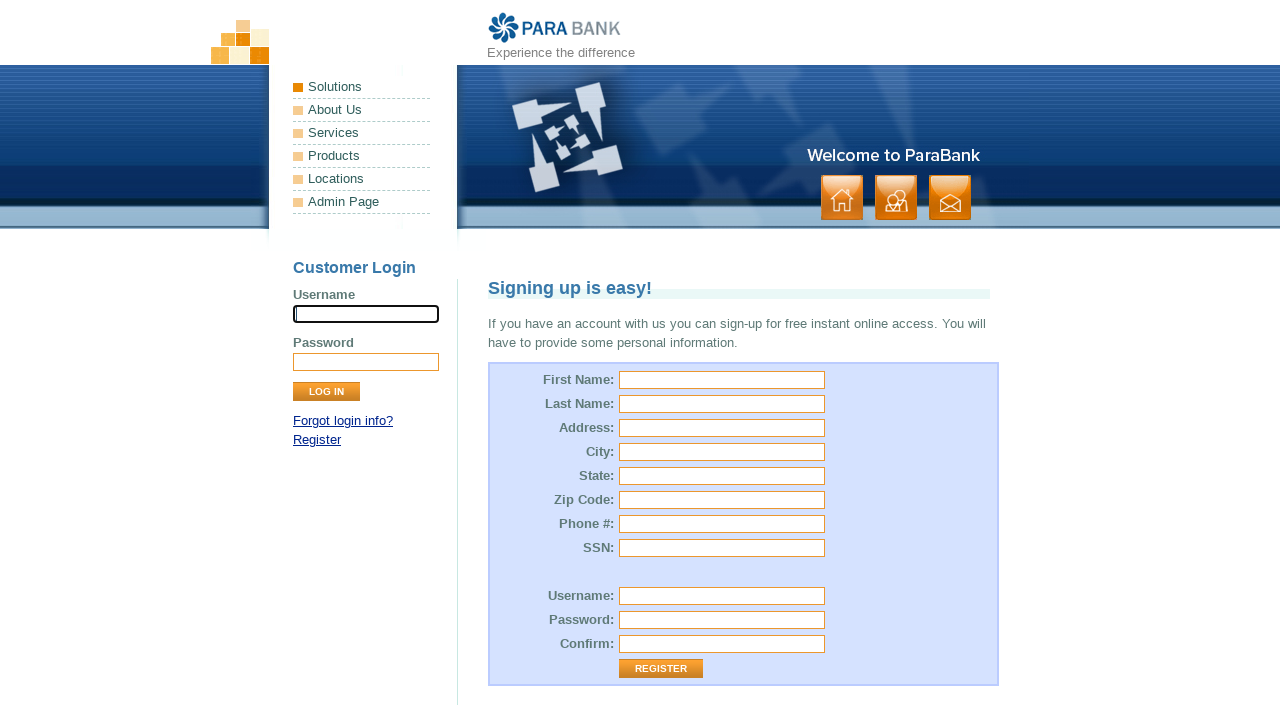

Sign-up page loaded and DOM content ready
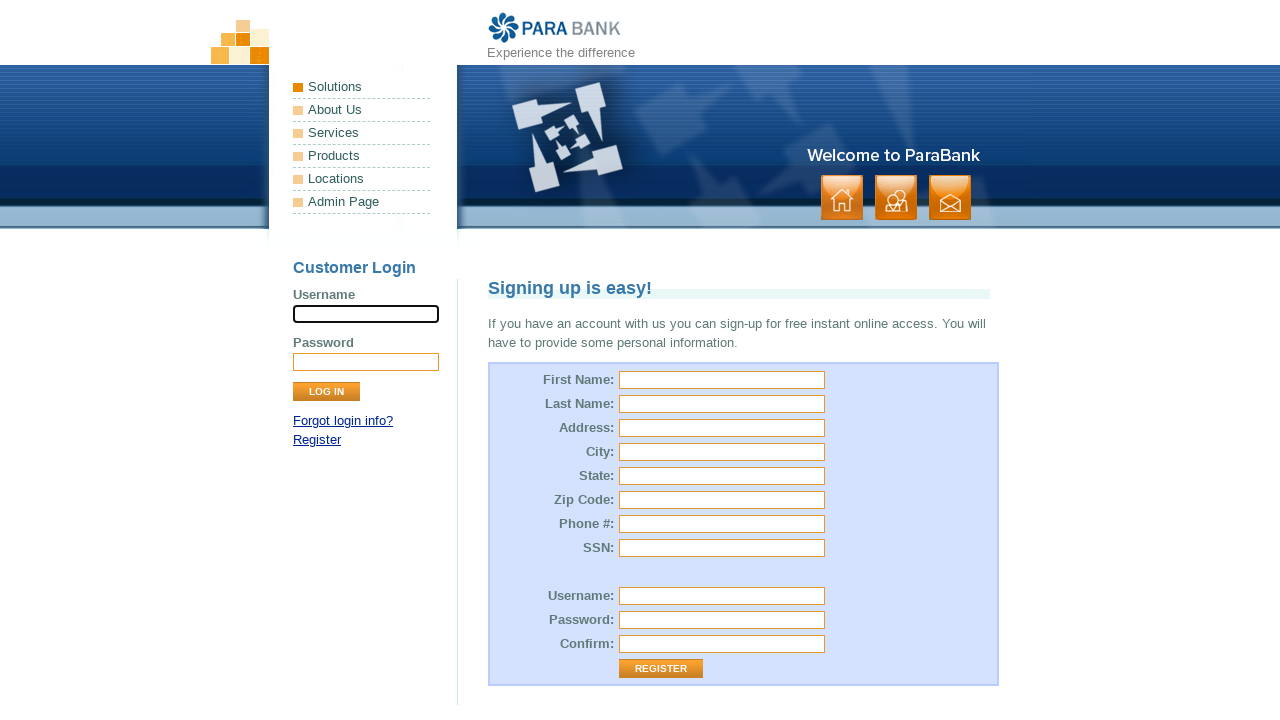

Verified 'Signing up is easy!' text is present on sign-up page
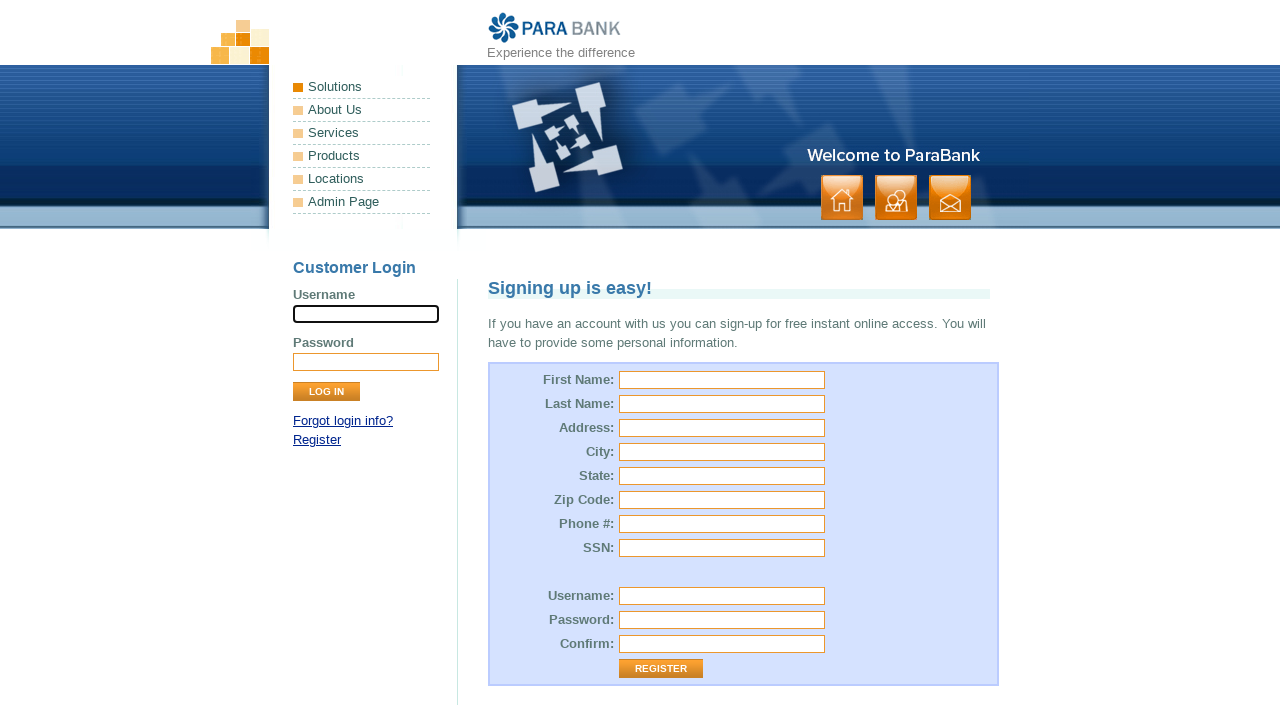

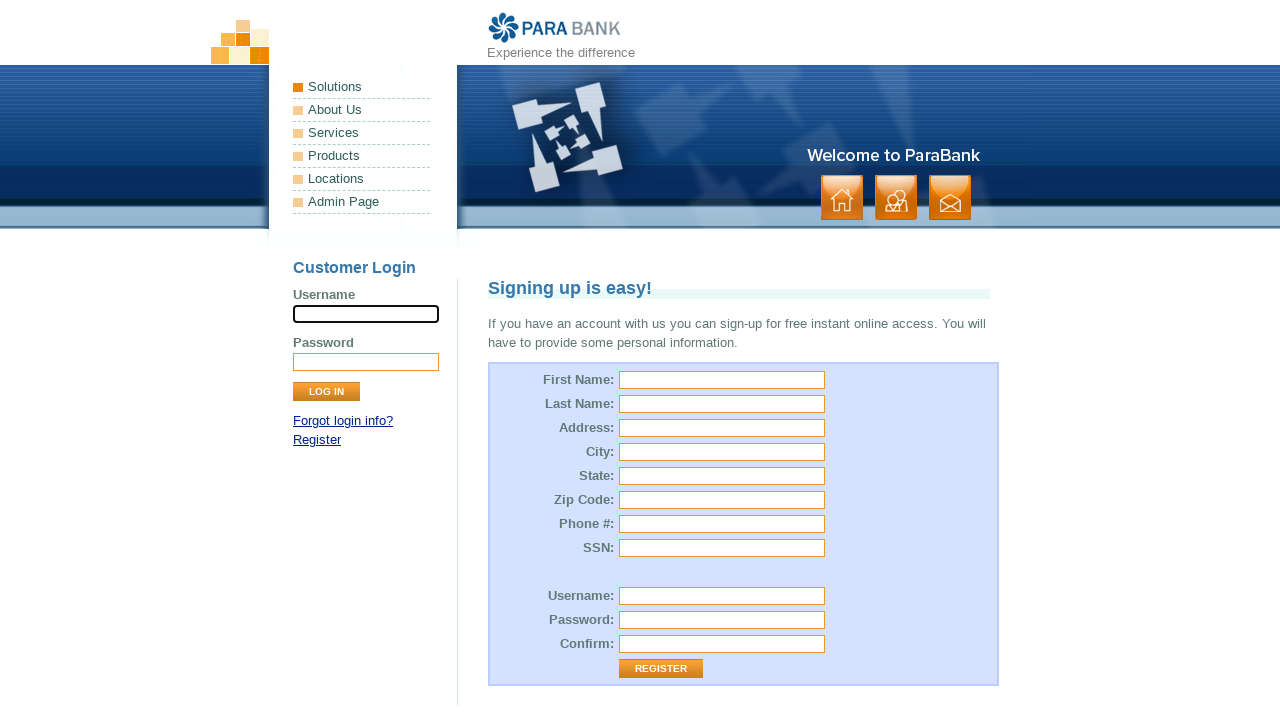